Tests JavaScript prompt alert functionality by clicking a button to trigger a prompt, entering a name, accepting the alert, and verifying the entered name appears in the result message.

Starting URL: https://testcenter.techproeducation.com/index.php?page=javascript-alerts

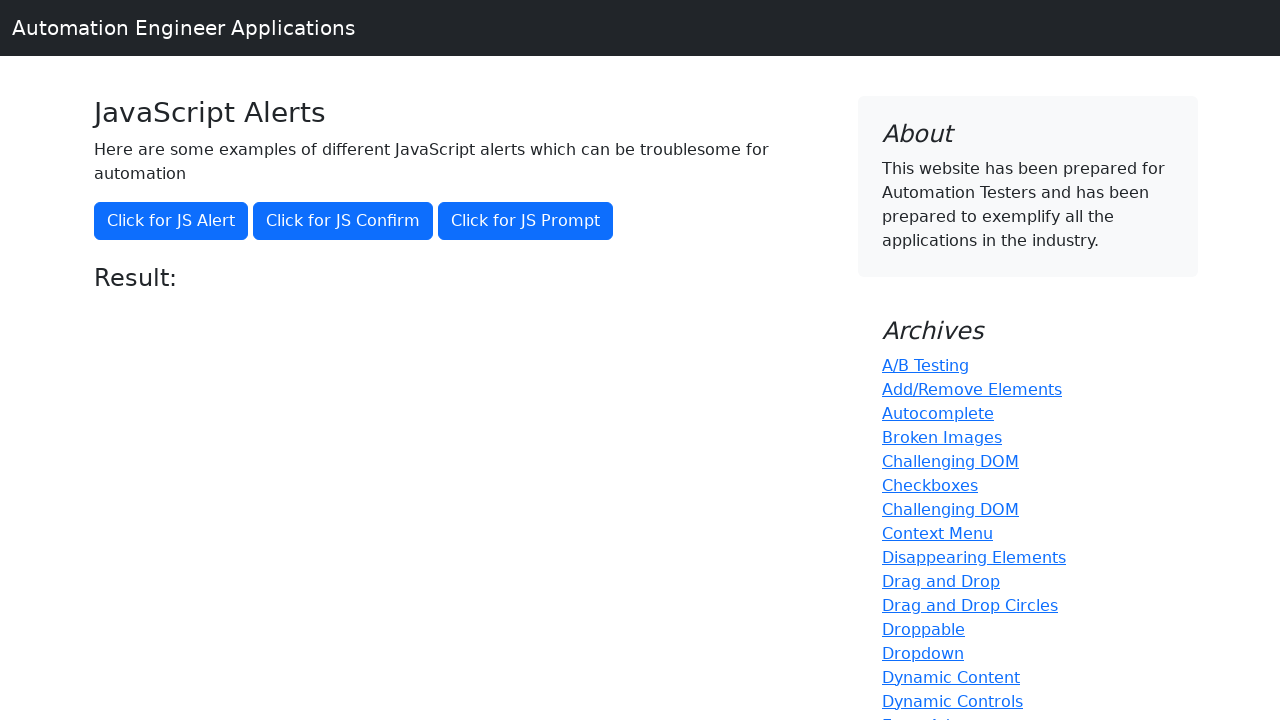

Clicked the JS Prompt button at (526, 221) on button[onclick='jsPrompt()']
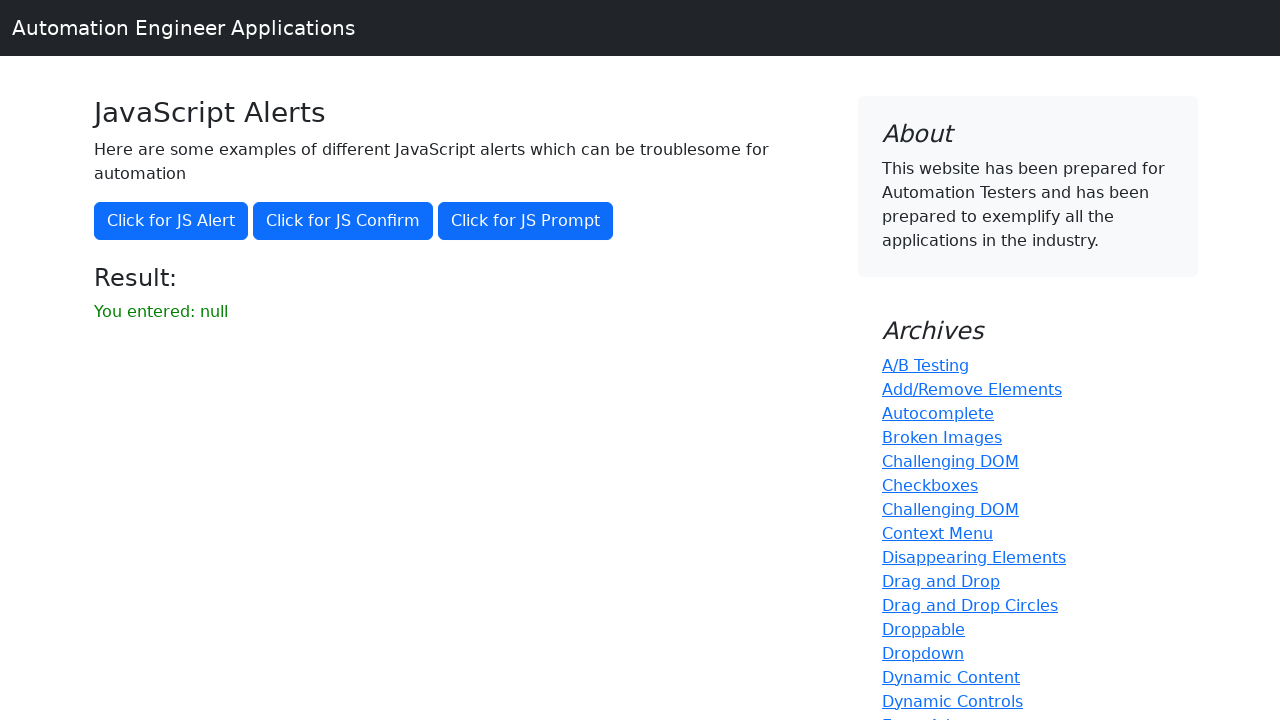

Set up dialog handler to accept prompt with 'Ahmet'
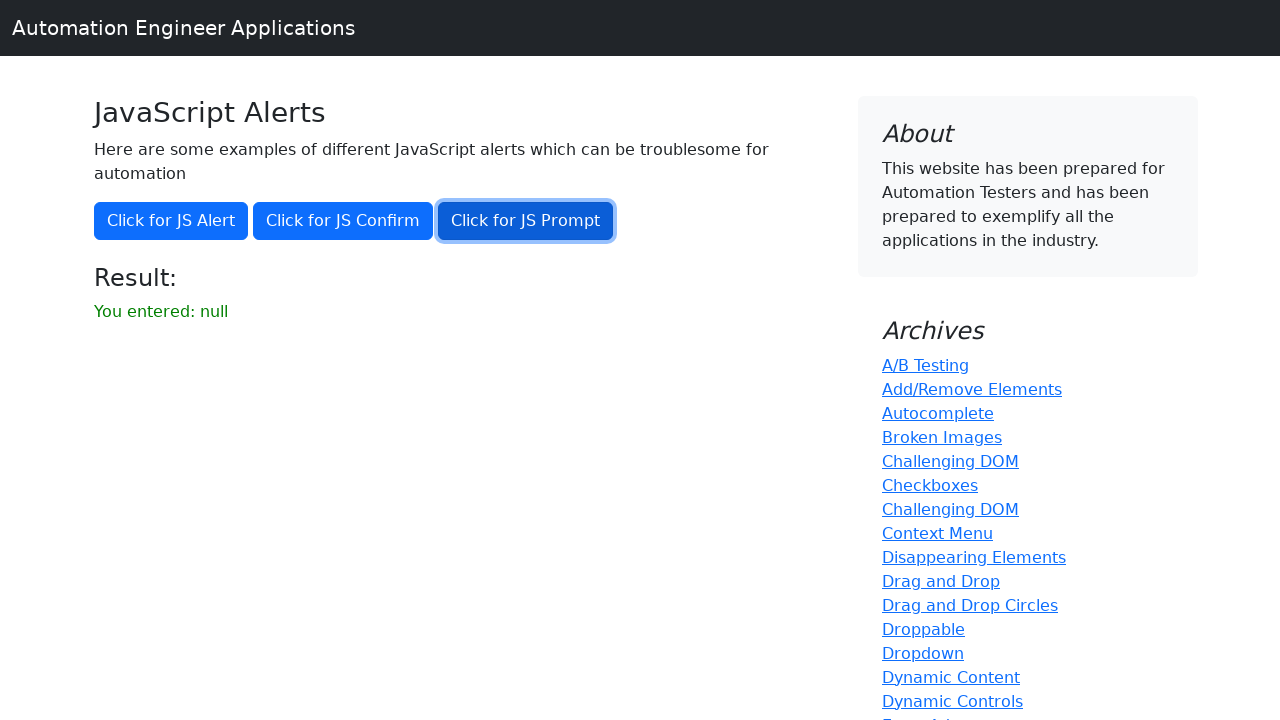

Clicked the JS Prompt button again to trigger the dialog at (526, 221) on button[onclick='jsPrompt()']
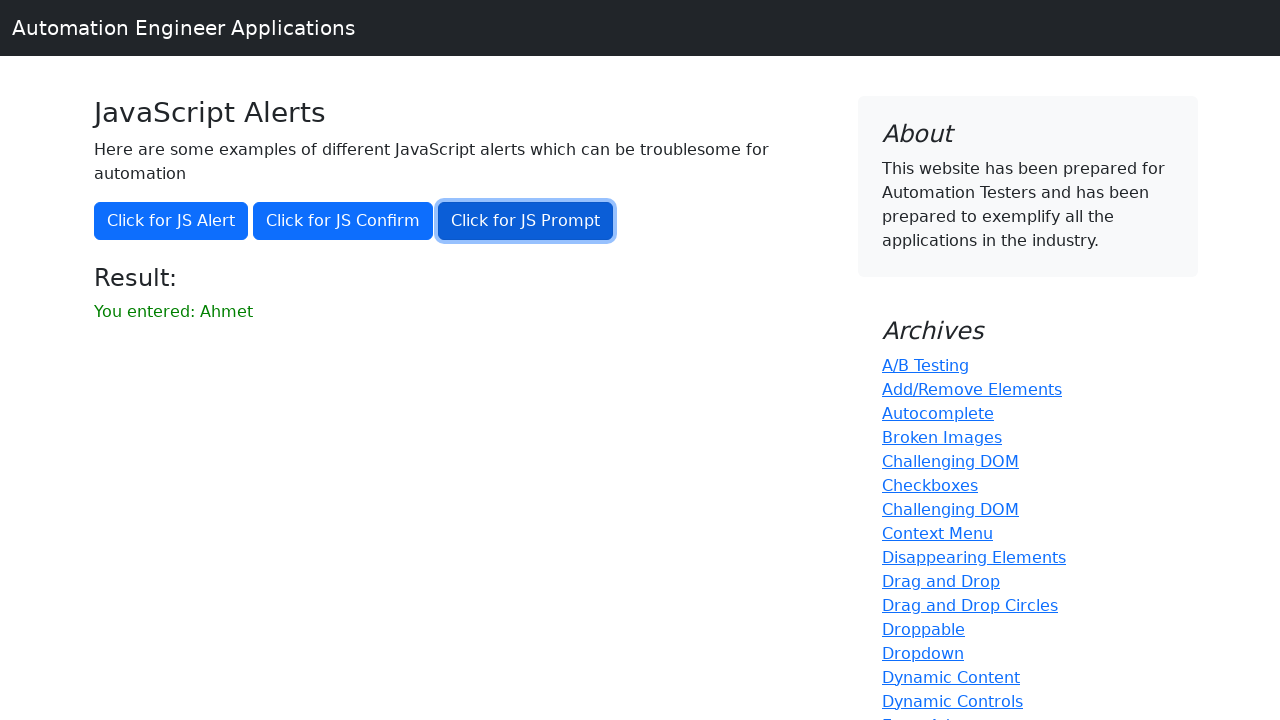

Result message element appeared
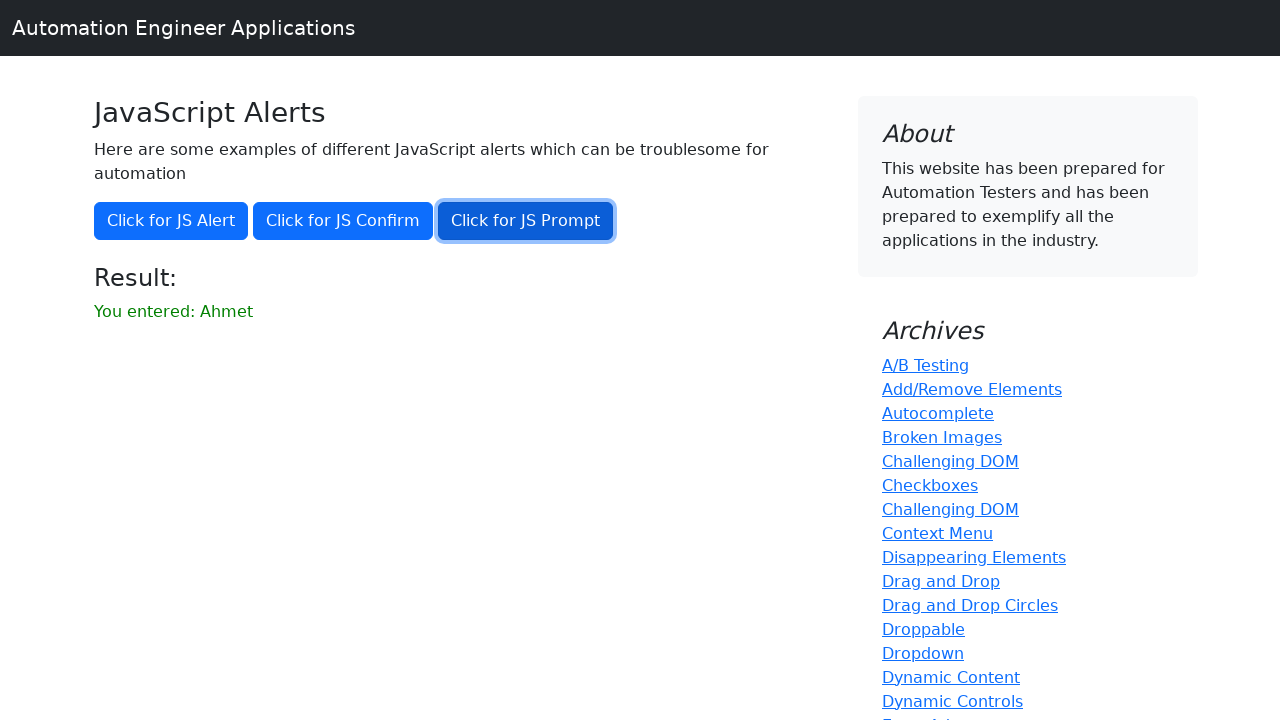

Retrieved result text content
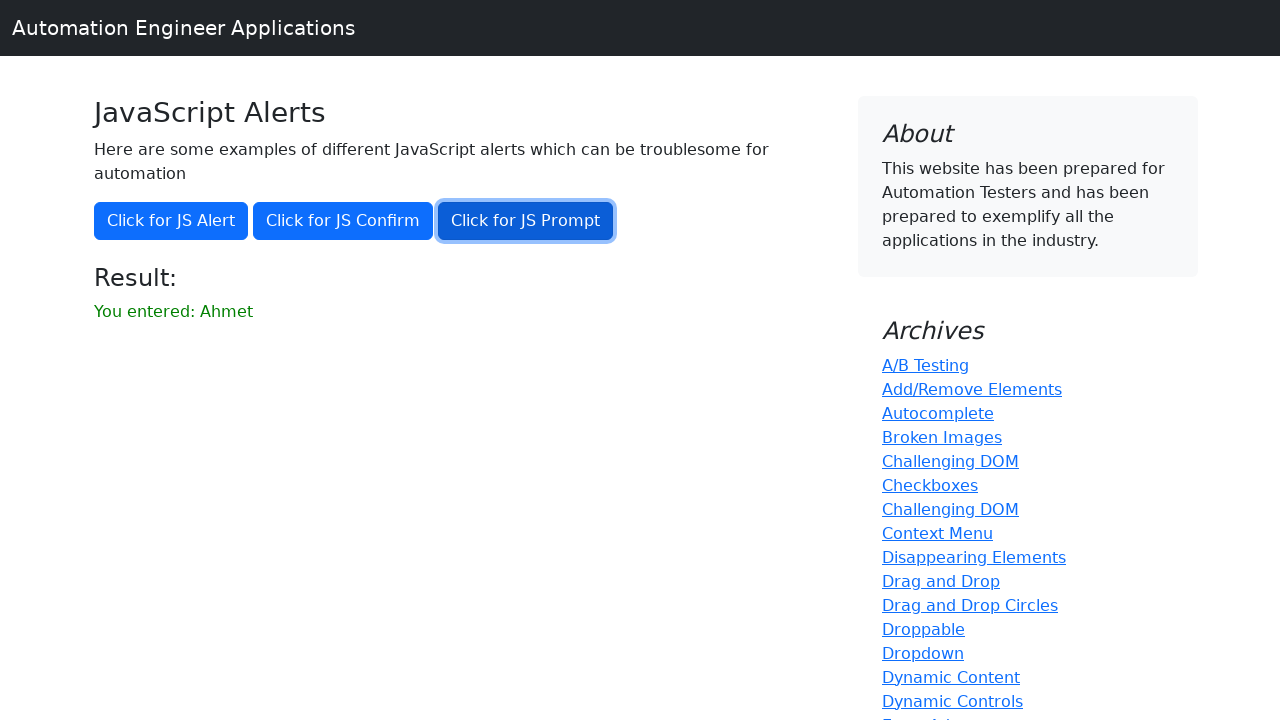

Verified 'Ahmet' appears in the result message
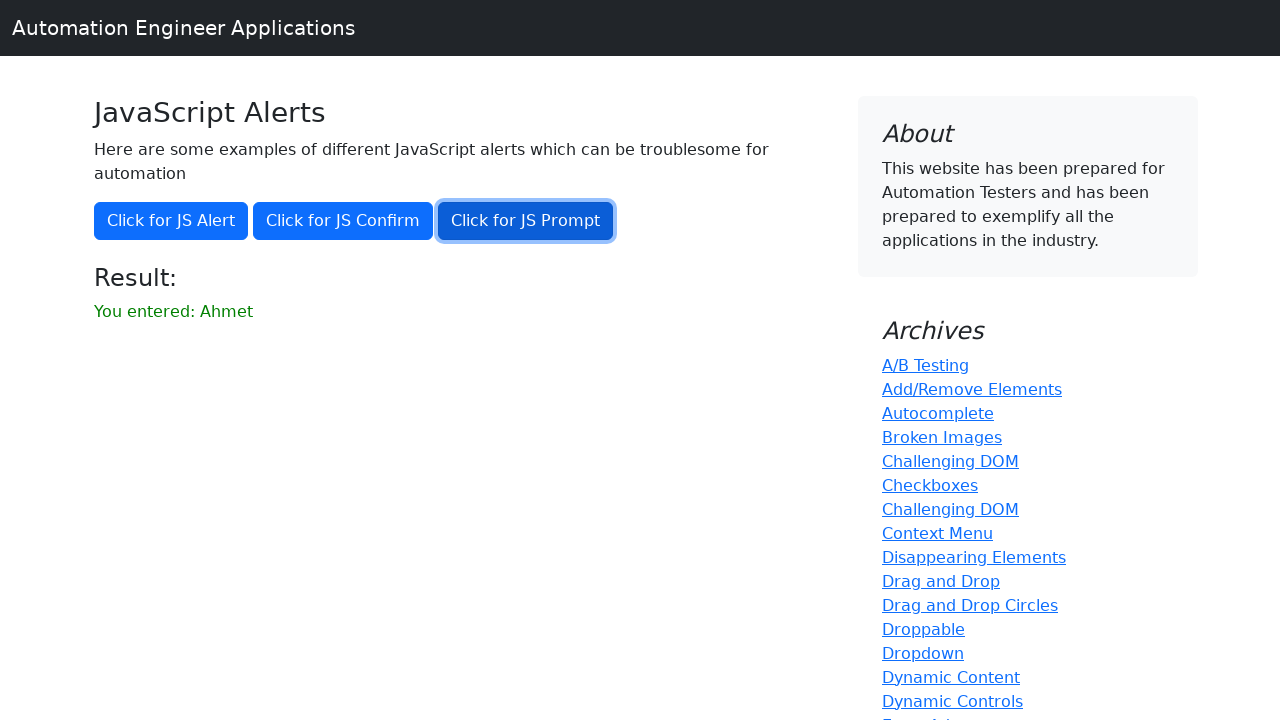

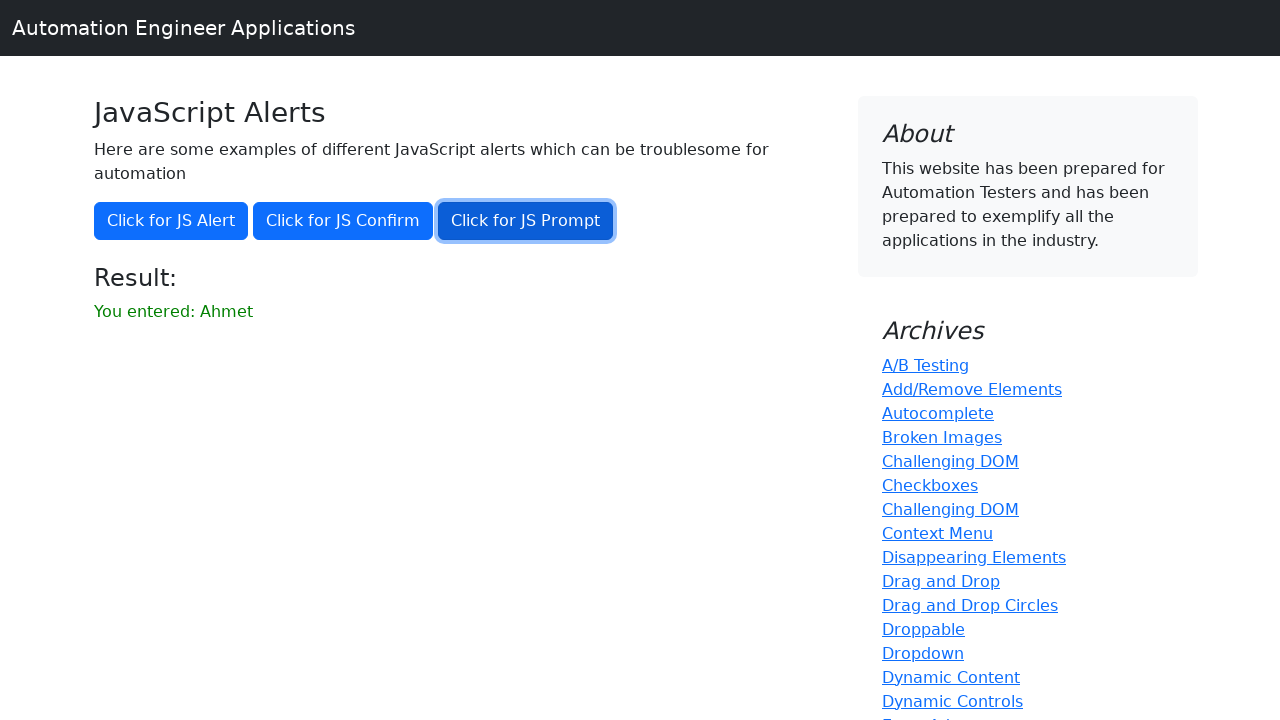